Tests CSS selector functionality on a complicated page by locating and validating specific text elements including "Skills Improved:", a question about dealing with large pages, and text about page object structuring.

Starting URL: https://ultimateqa.com/complicated-page/

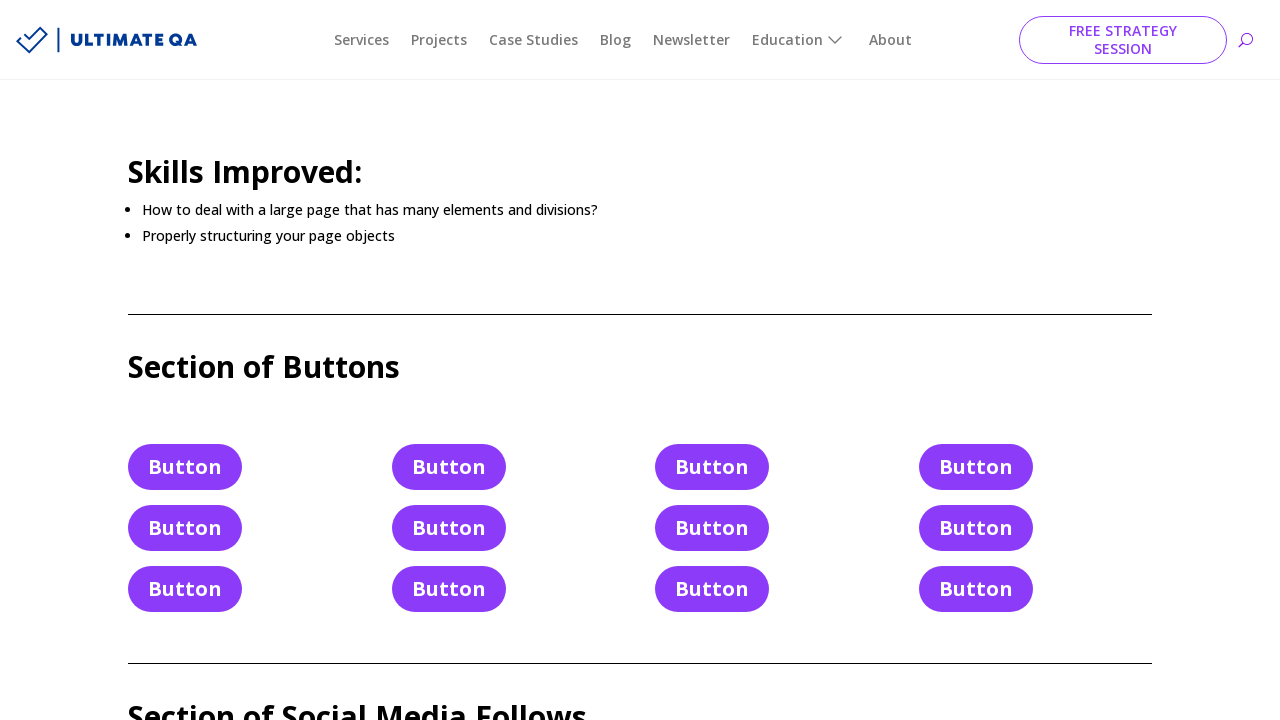

Navigated to complicated page URL
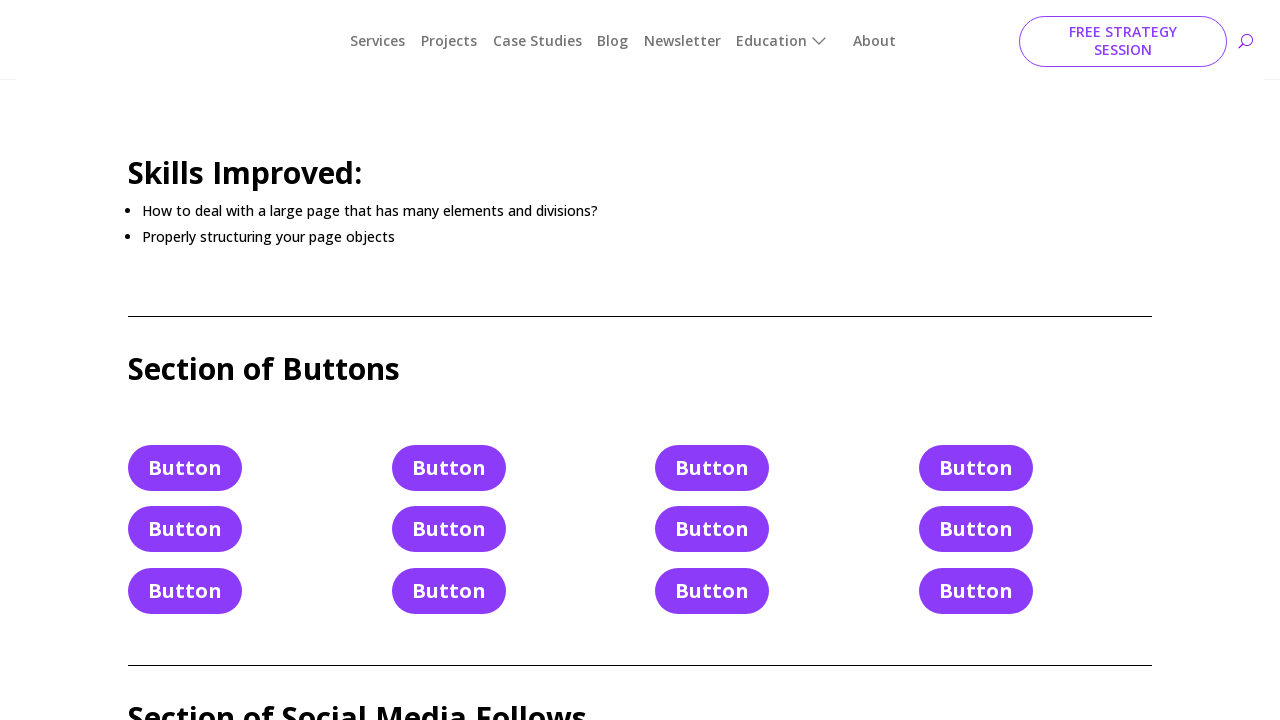

Located 'Skills Improved:' element using CSS selector
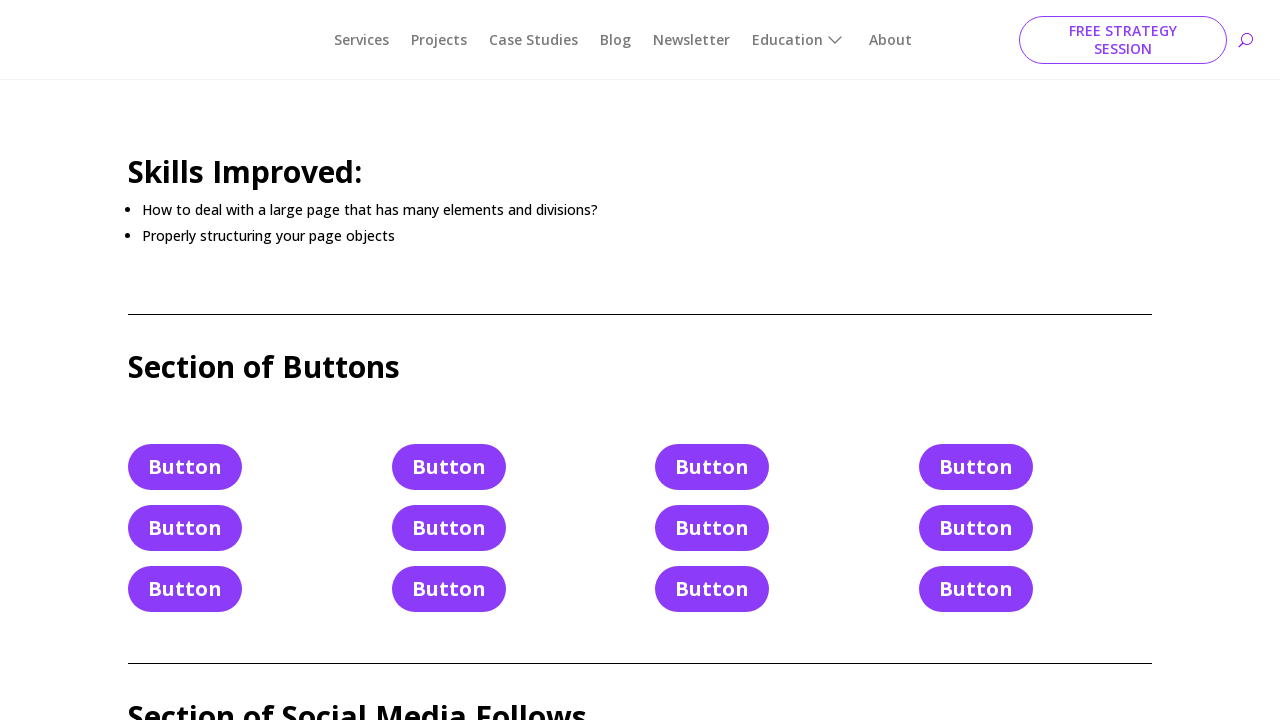

Waited for 'Skills Improved:' element to be visible
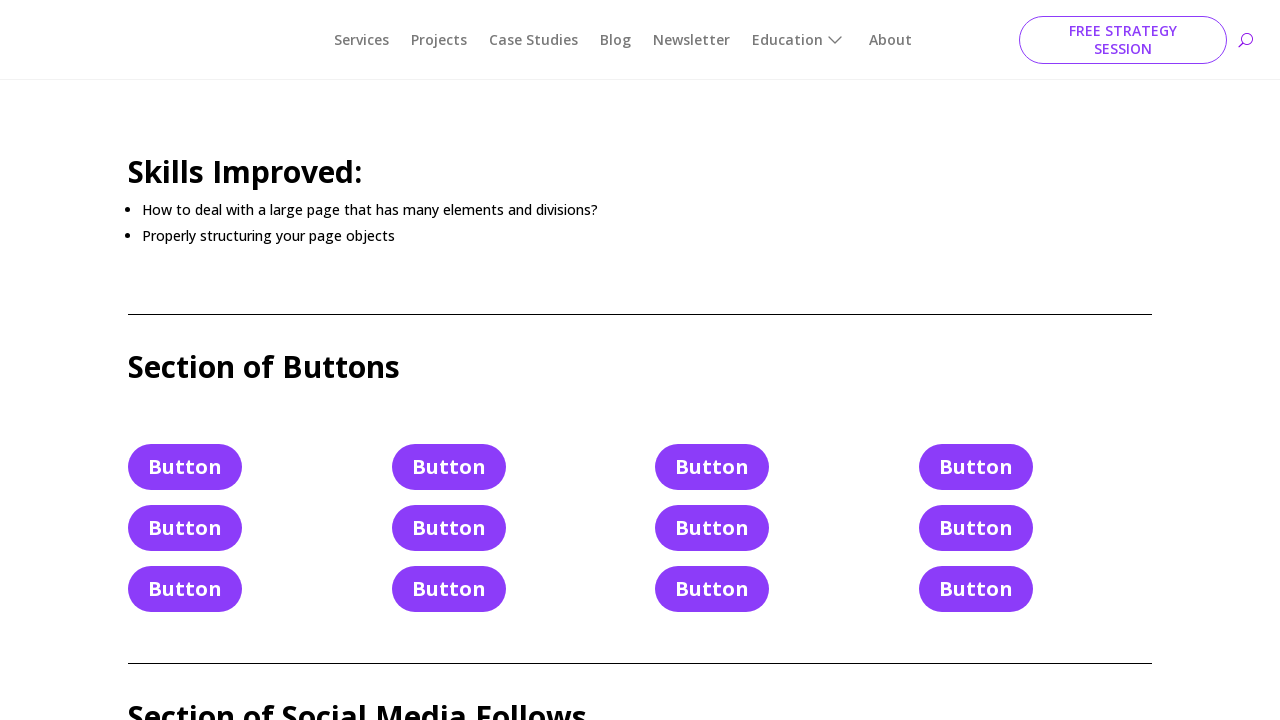

Validated 'Skills Improved:' text content
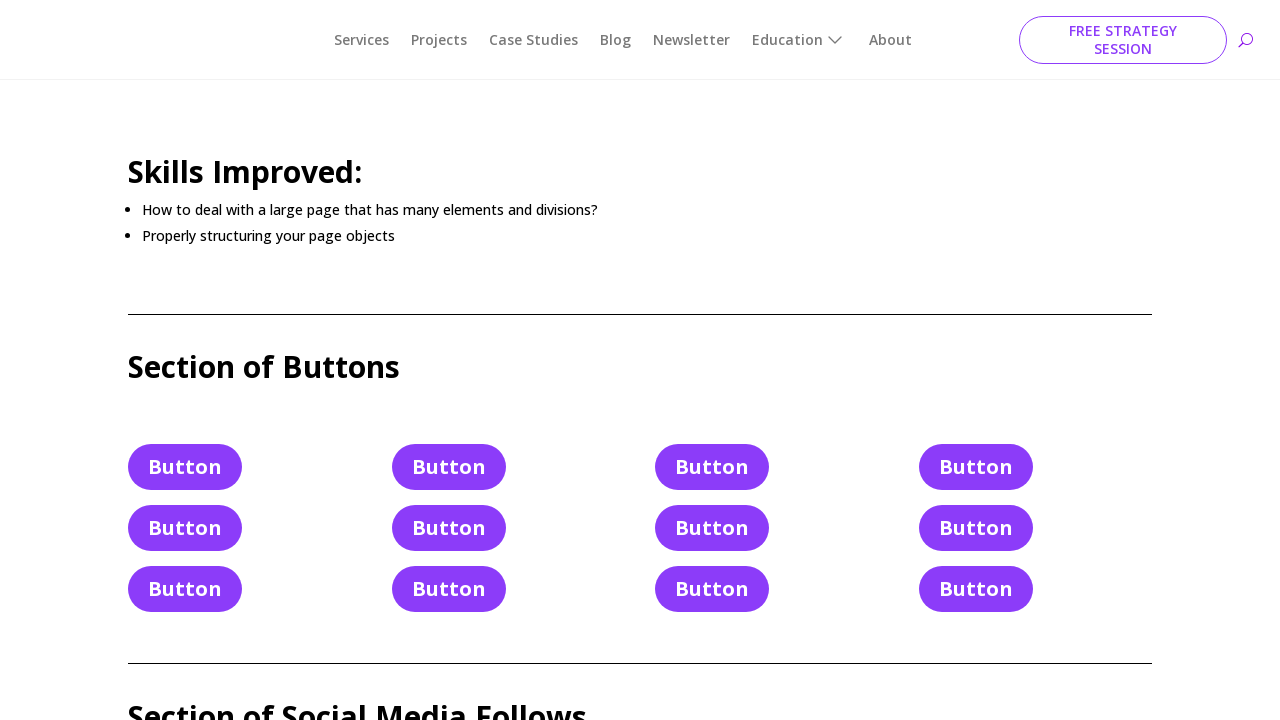

Located list items within page content
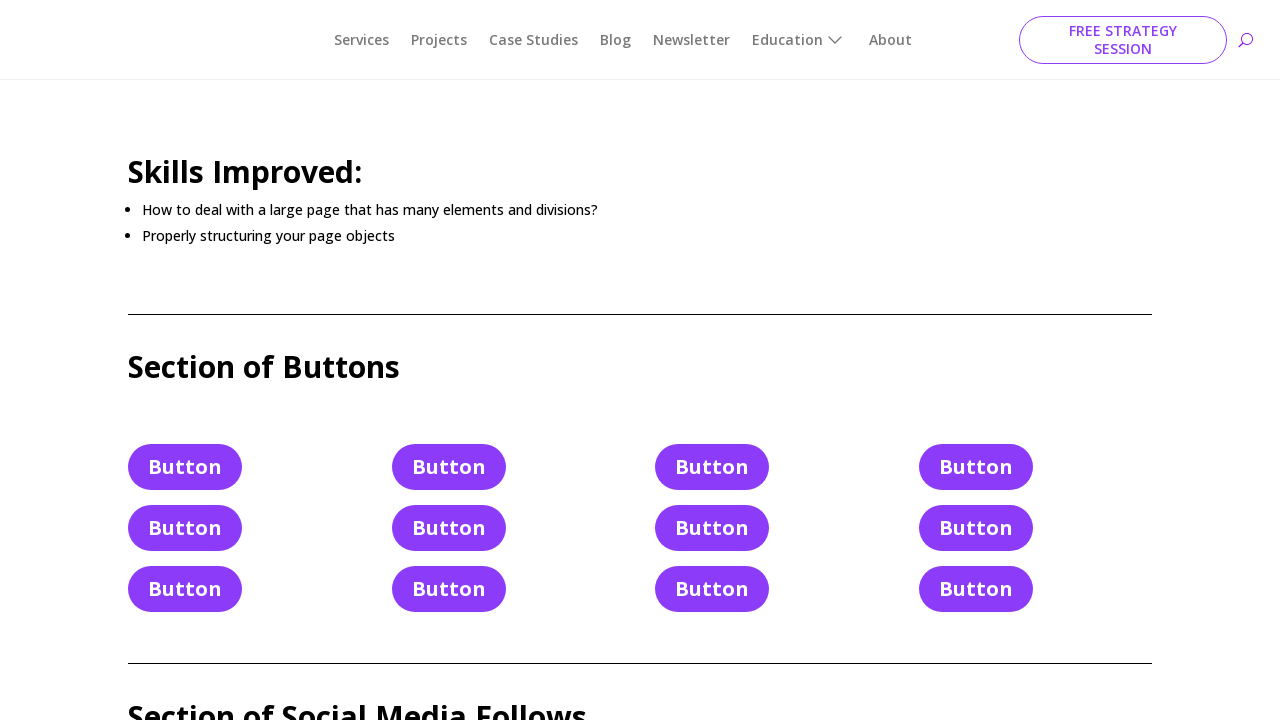

Waited for first list item to be visible
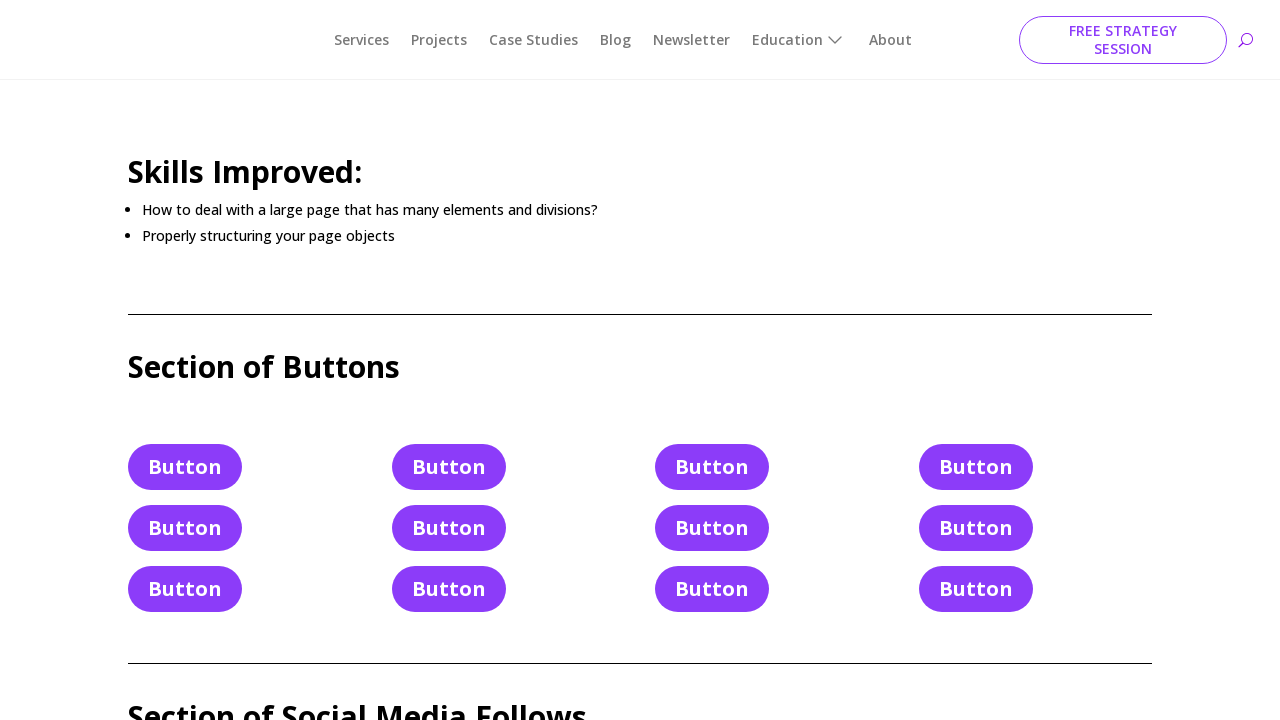

Retrieved text from first list item about dealing with large pages
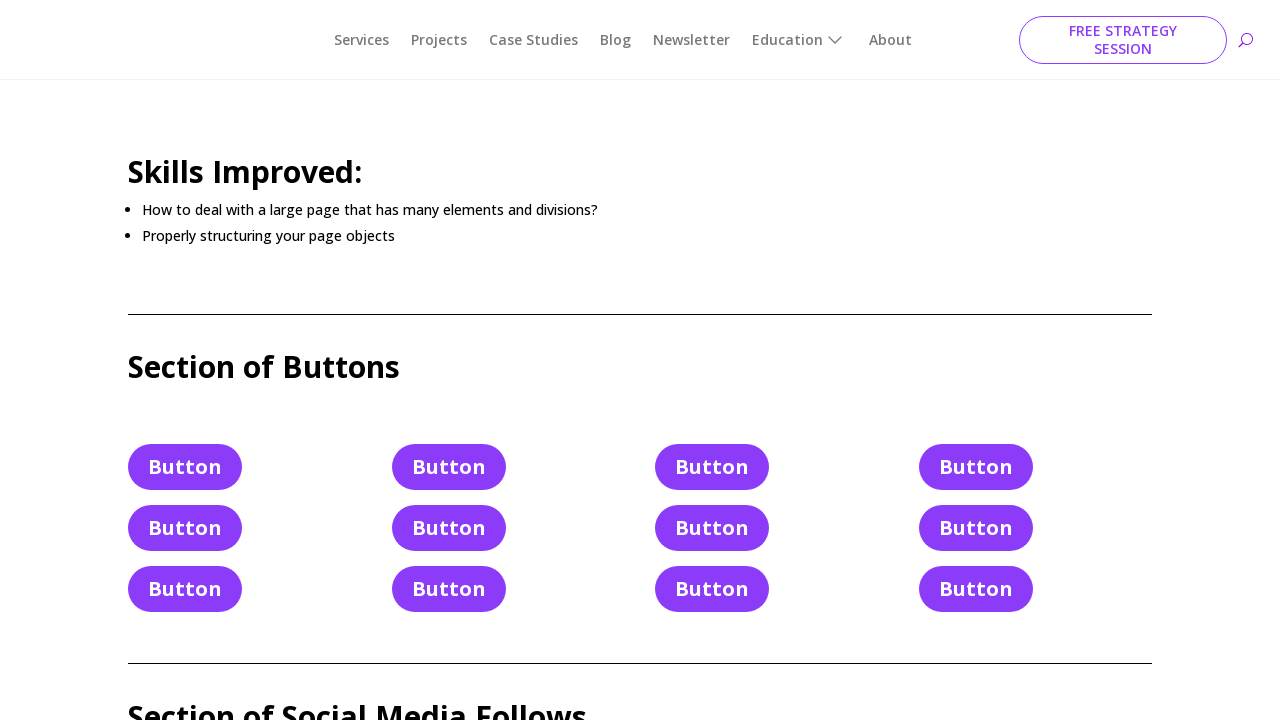

Validated first list item text about large page handling
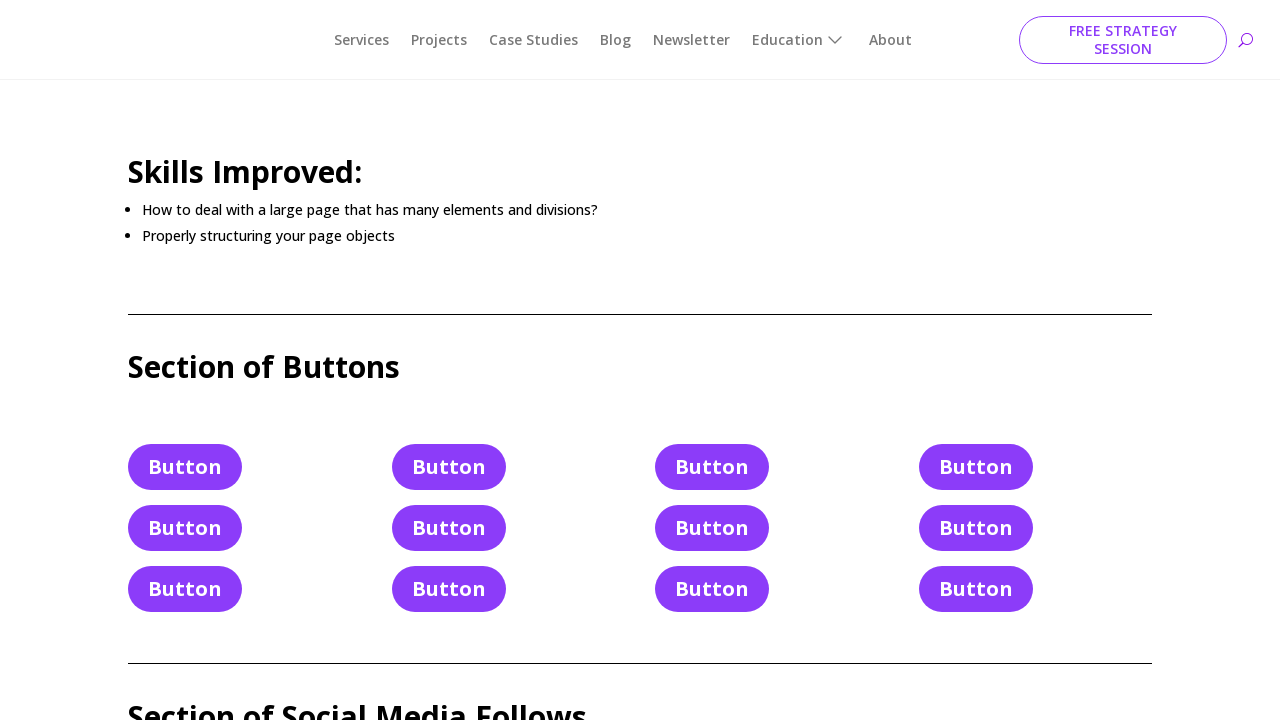

Retrieved text from second list item about page object structuring
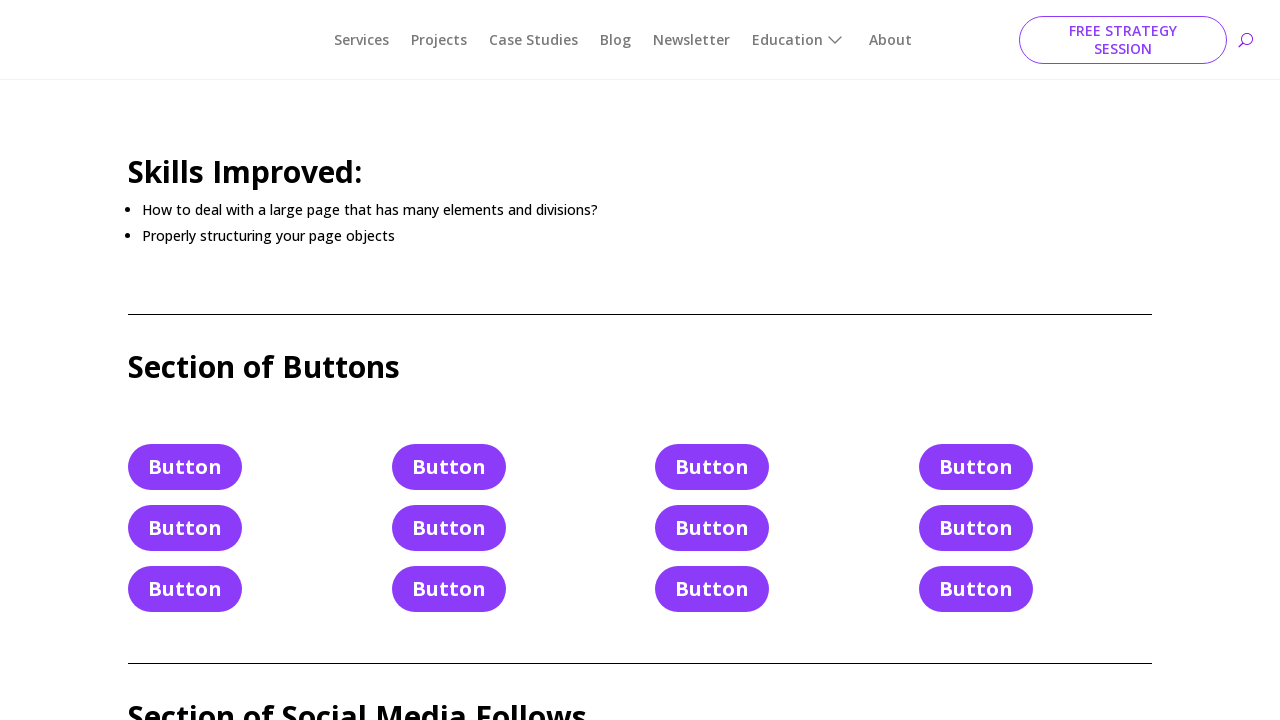

Validated second list item text about page object structuring
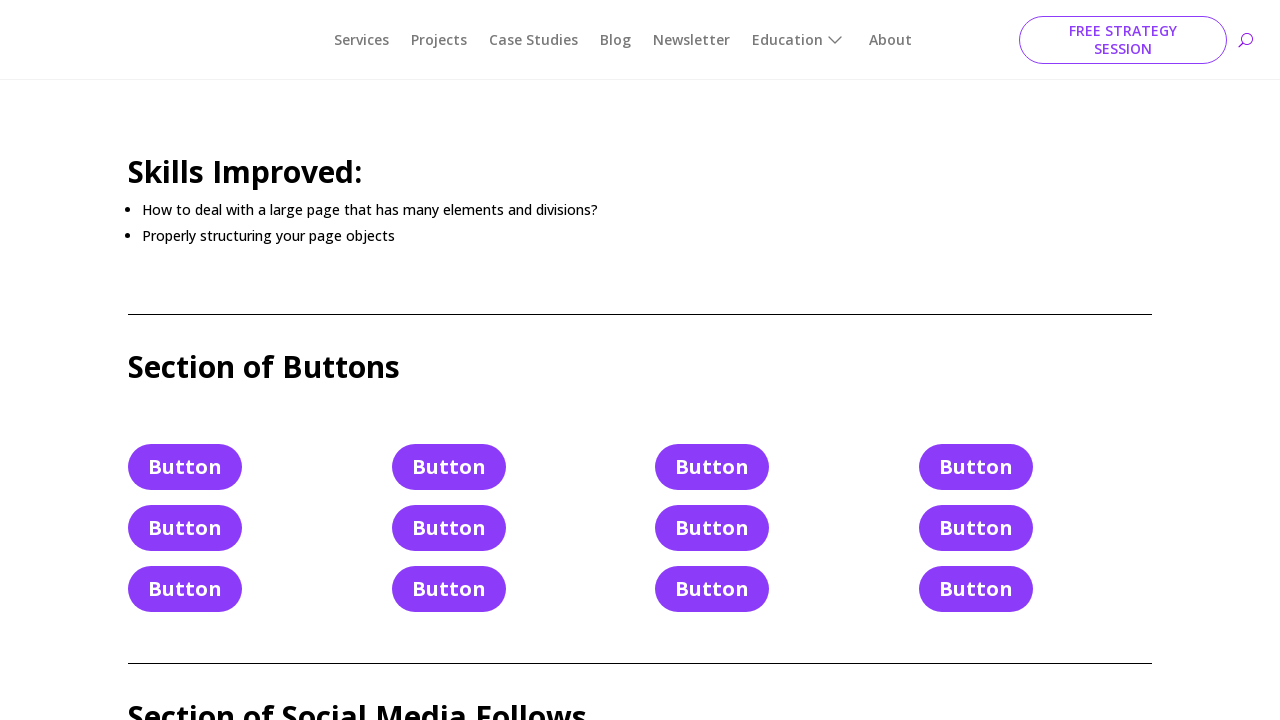

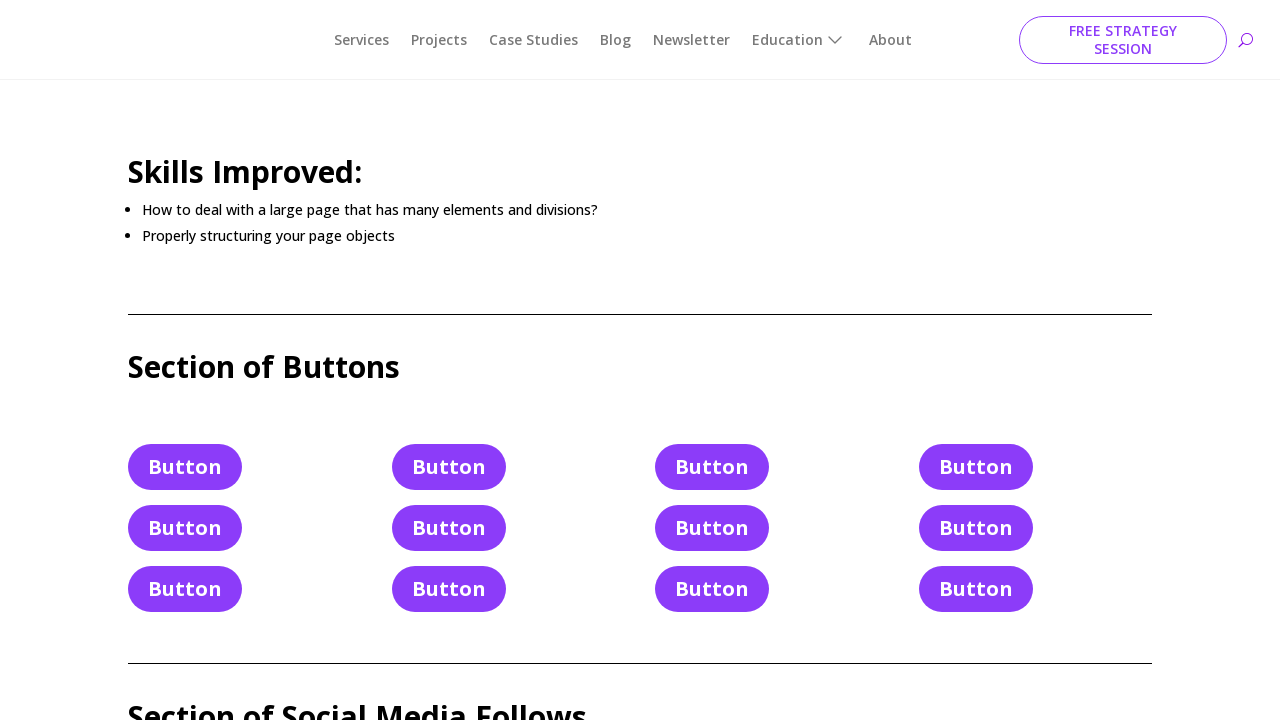